Tests ReactJS custom dropdown by selecting an option and verifying the selection is displayed.

Starting URL: https://react.semantic-ui.com/maximize/dropdown-example-selection/

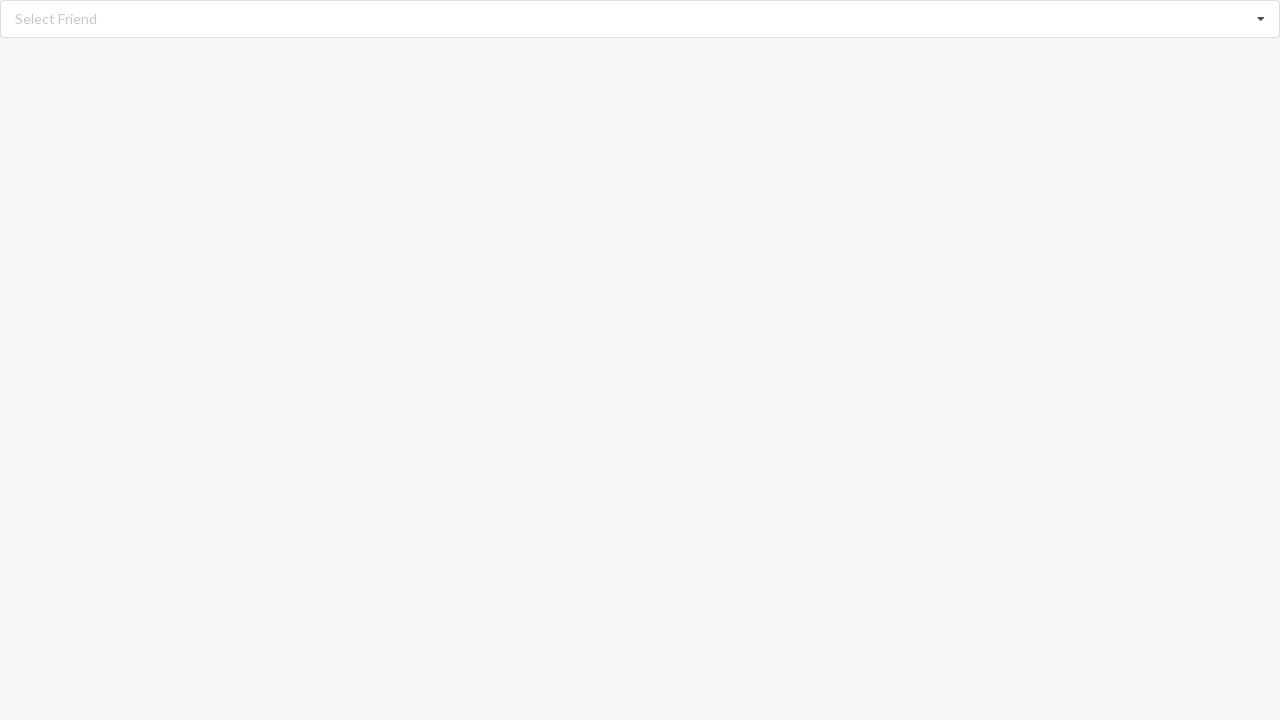

Clicked dropdown icon to open the ReactJS custom dropdown at (1261, 19) on i.dropdown.icon
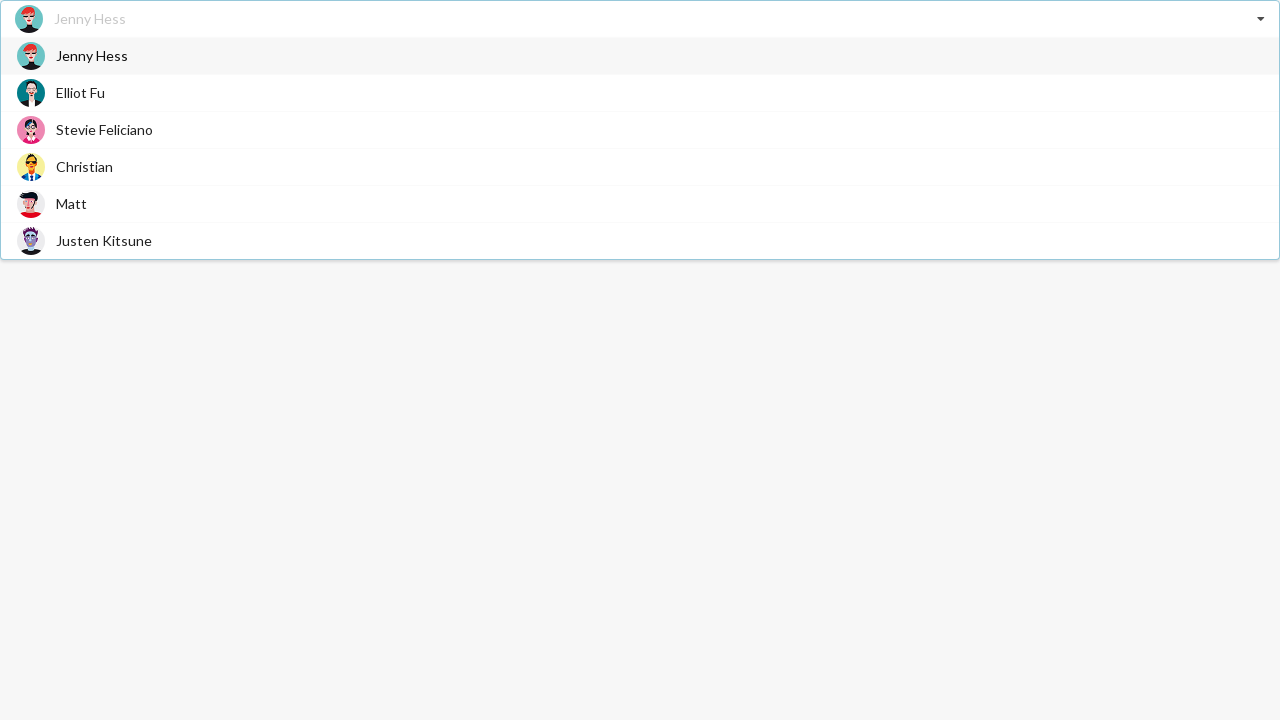

Dropdown options appeared and loaded
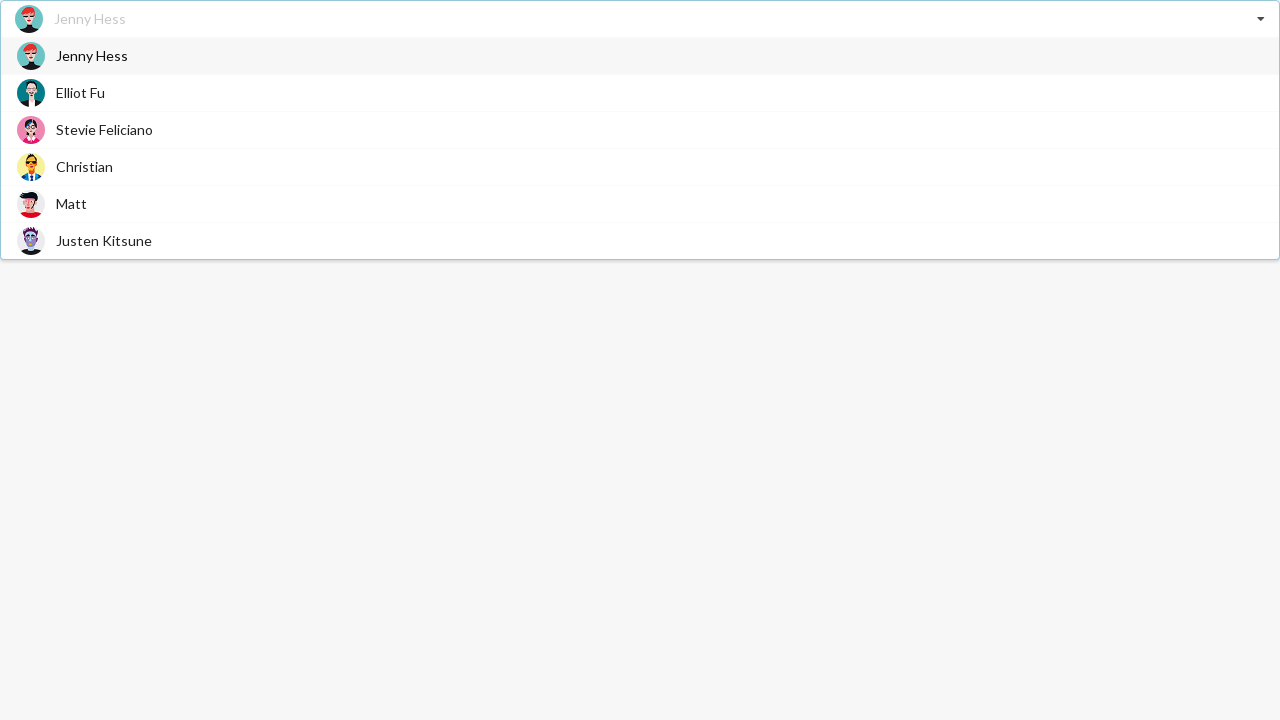

Selected 'Justen Kitsune' from the dropdown options at (104, 240) on div[role='option'] span:text('Justen Kitsune')
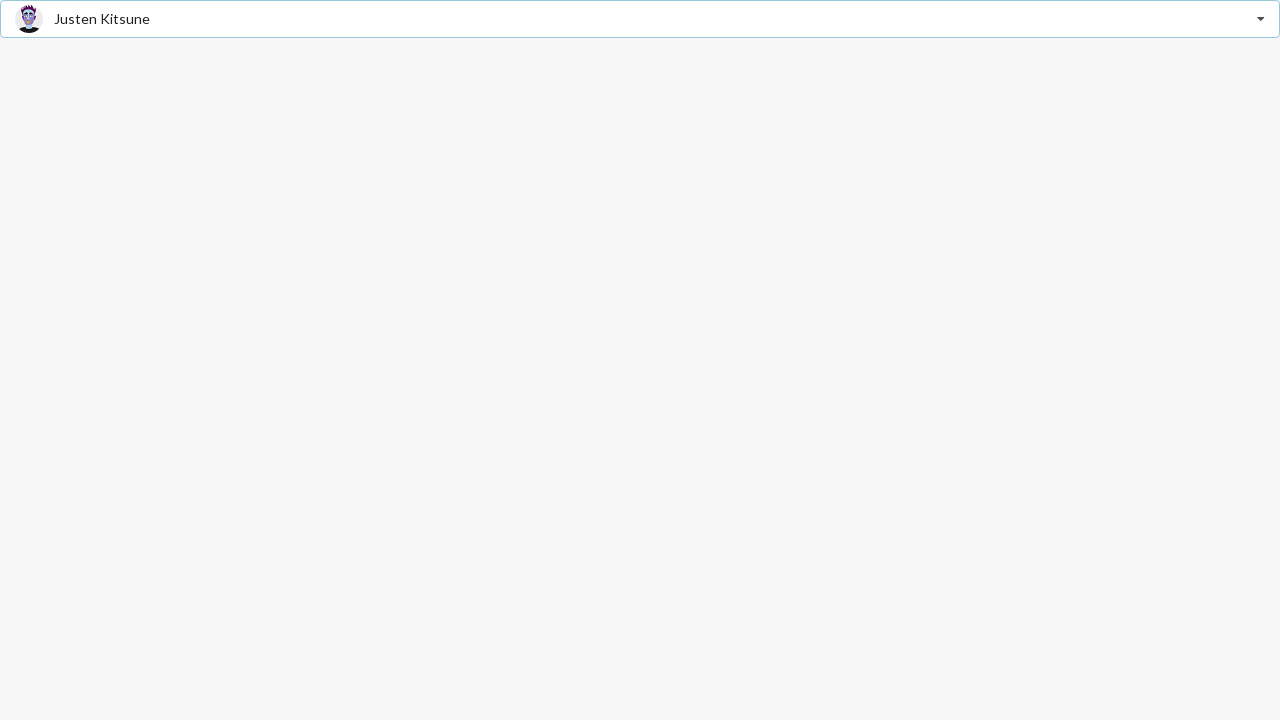

Verified that 'Justen Kitsune' is displayed as the selected option
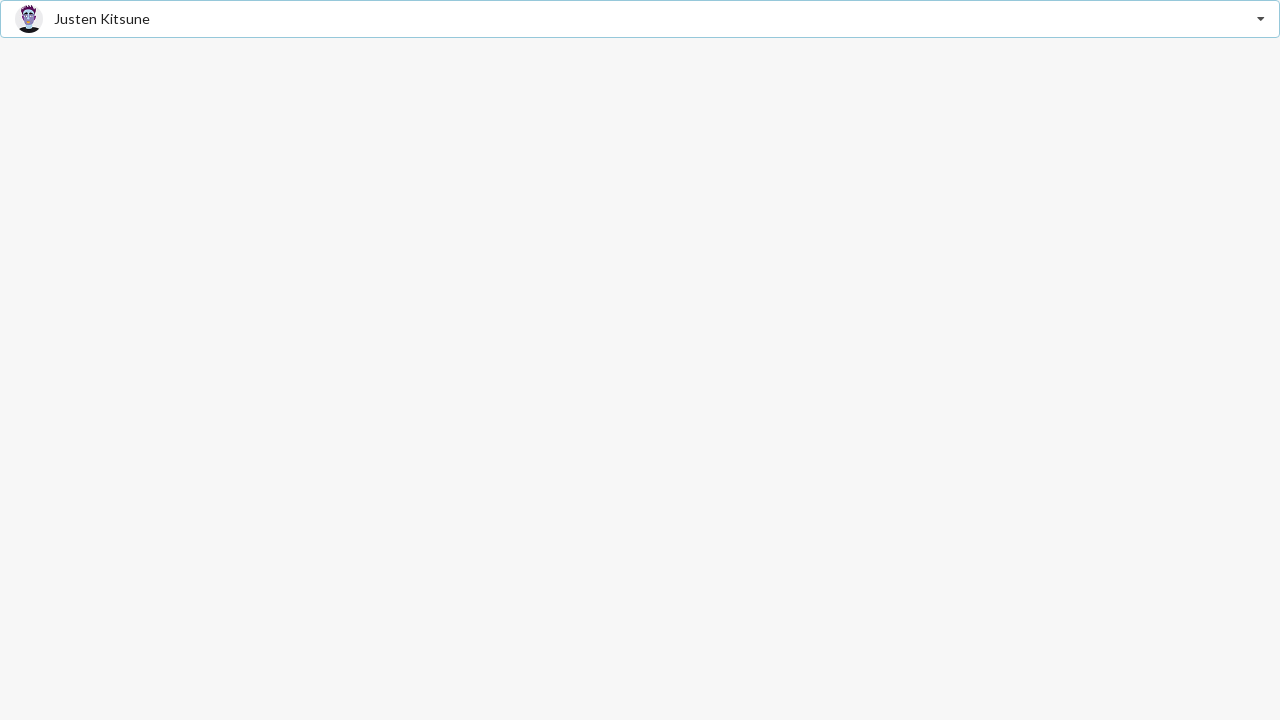

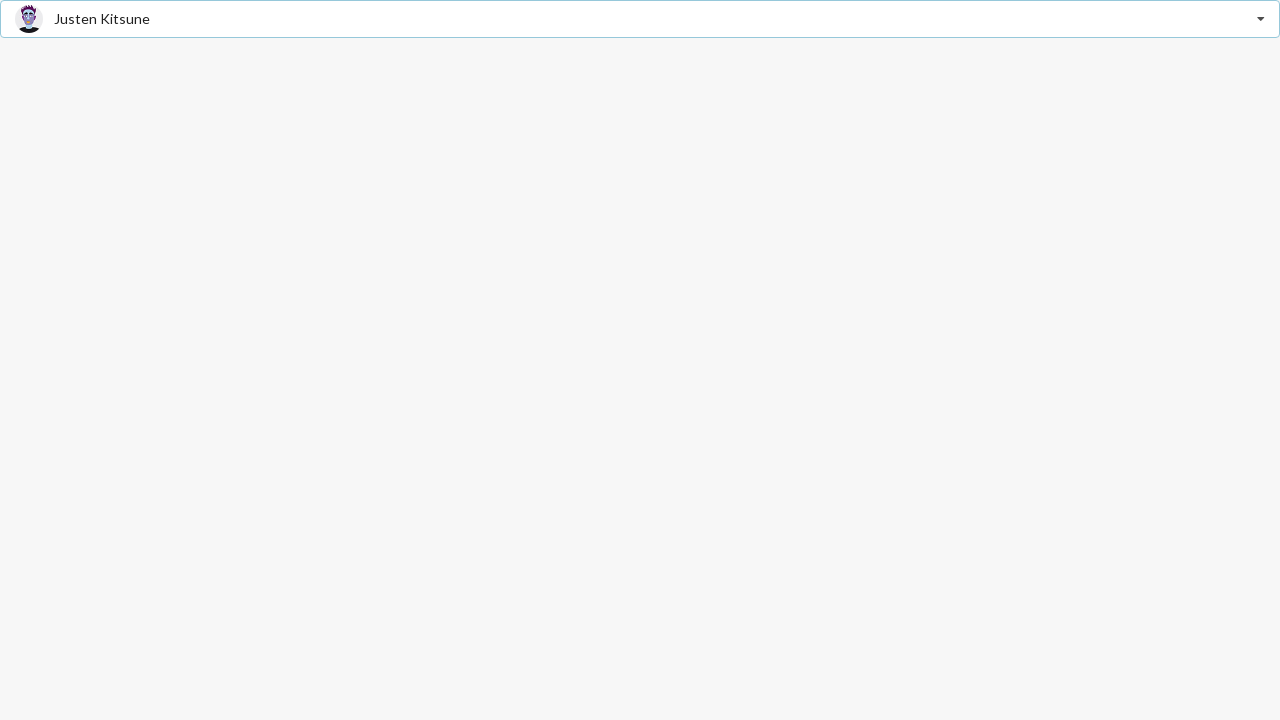